Navigates to cognextech.com and hovers over the "IT Course" navigation menu link to trigger a dropdown or hover effect

Starting URL: http://cognextech.com/

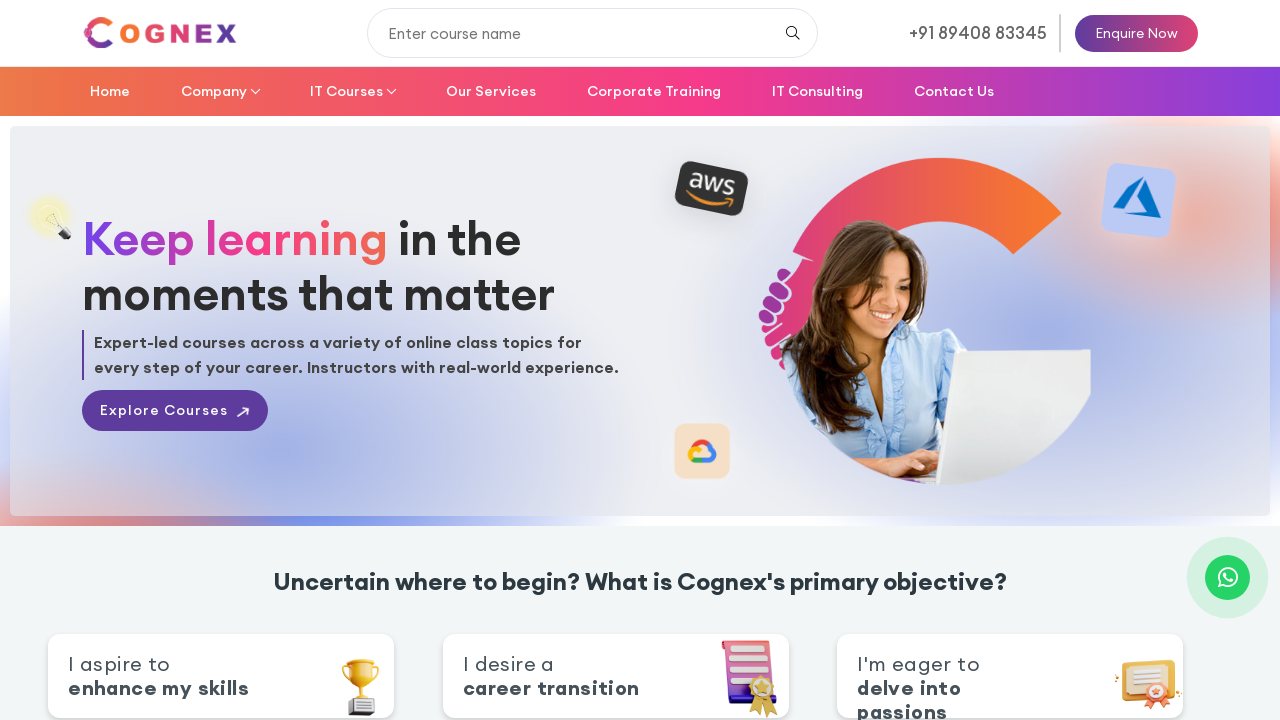

Navigated to http://cognextech.com/
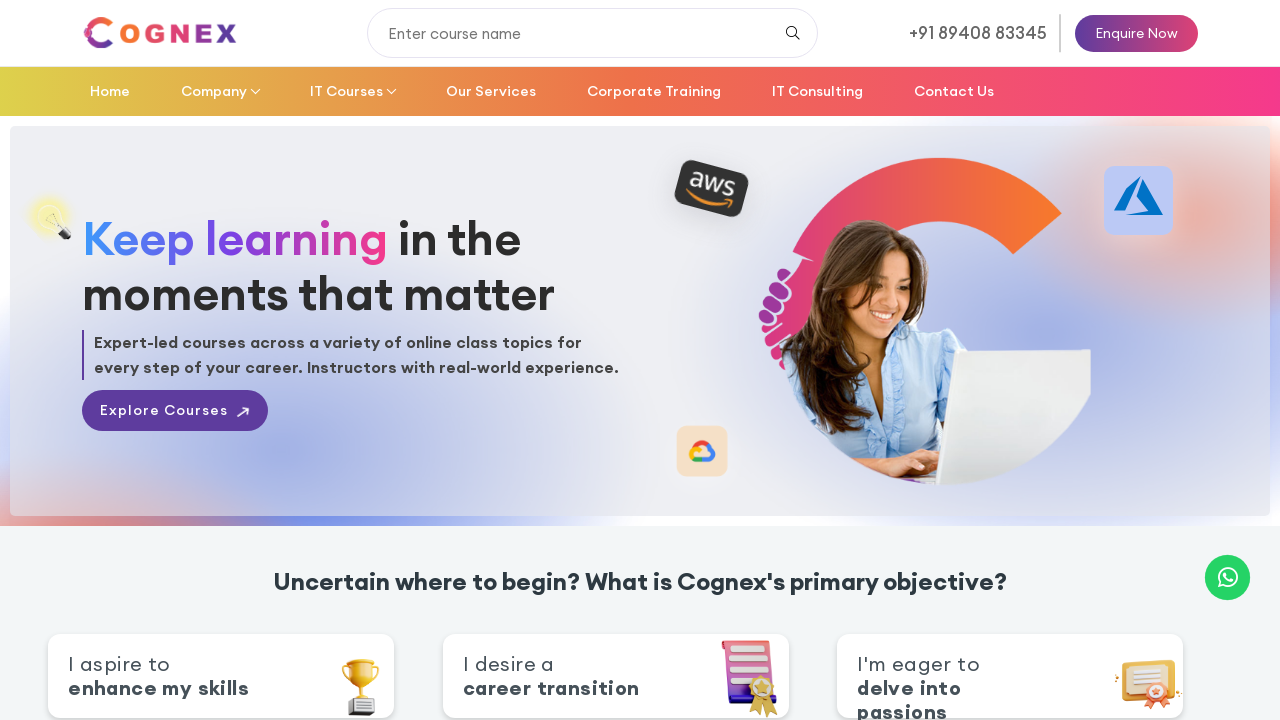

Hovered over 'IT Course' navigation menu link to trigger dropdown at (352, 91) on a:has-text('IT Course')
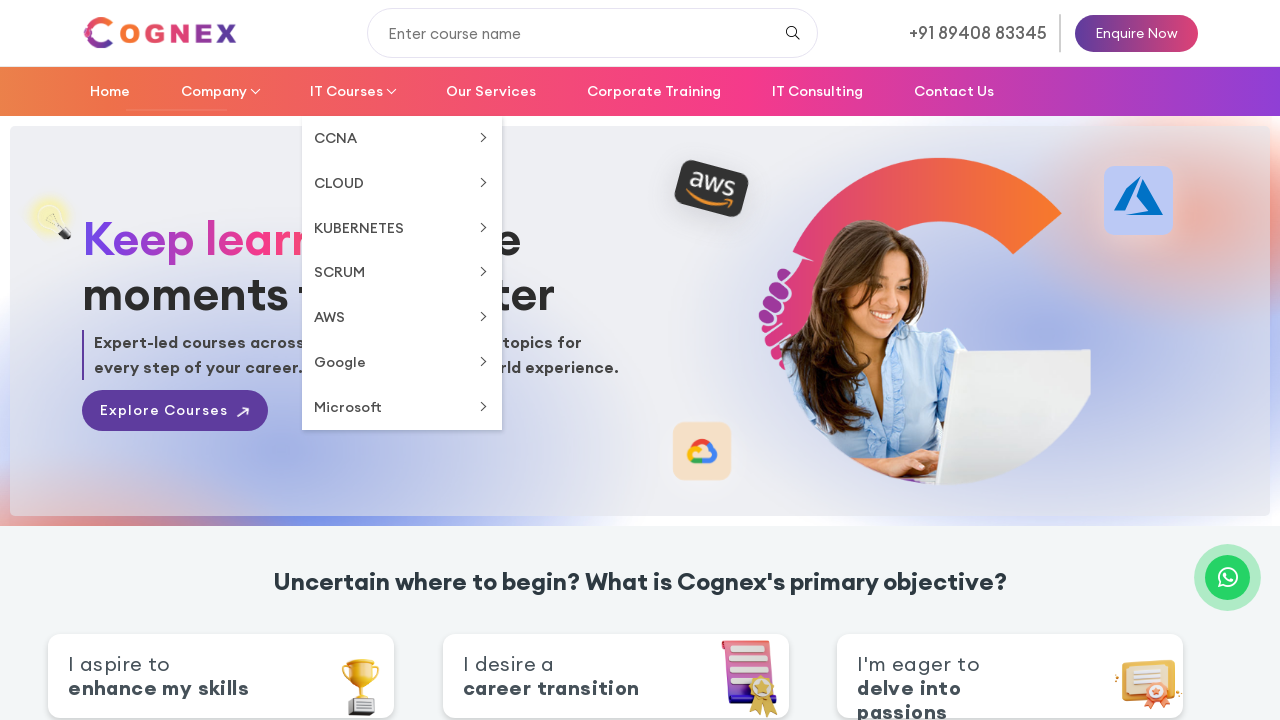

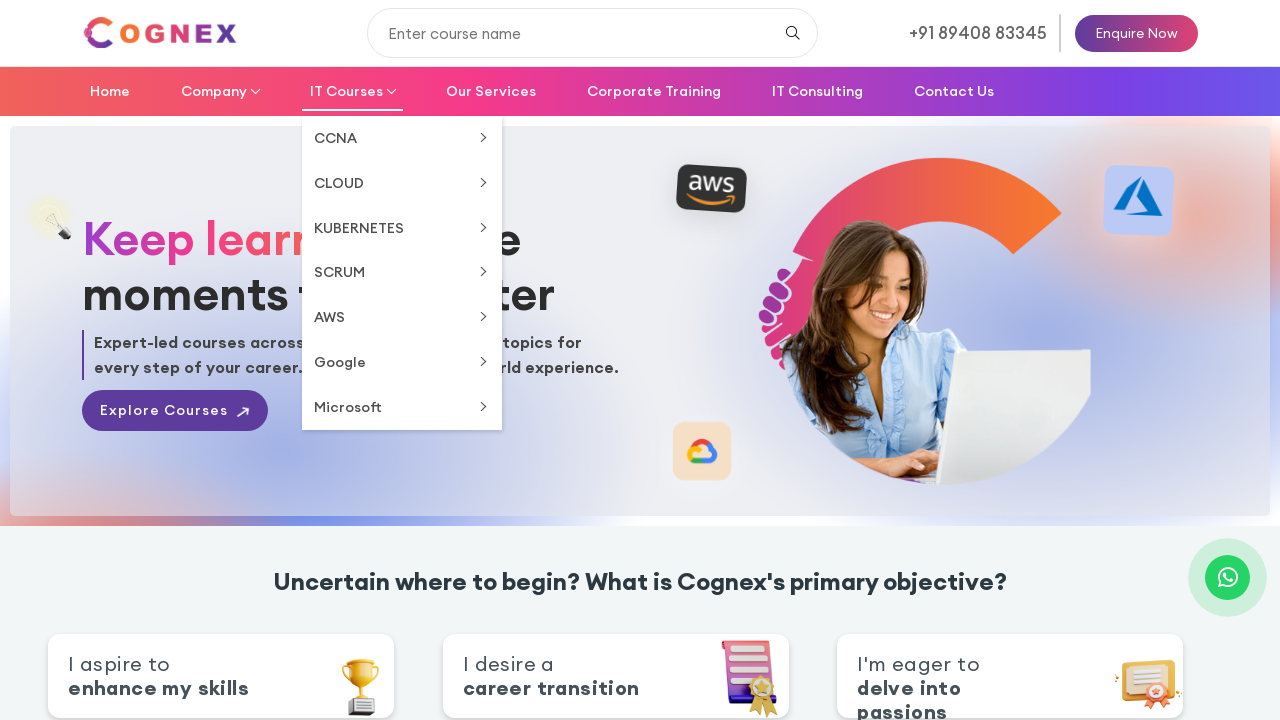